Tests a registration form by filling in first name, last name, and email fields, then submitting and verifying the success message

Starting URL: http://suninjuly.github.io/registration1.html

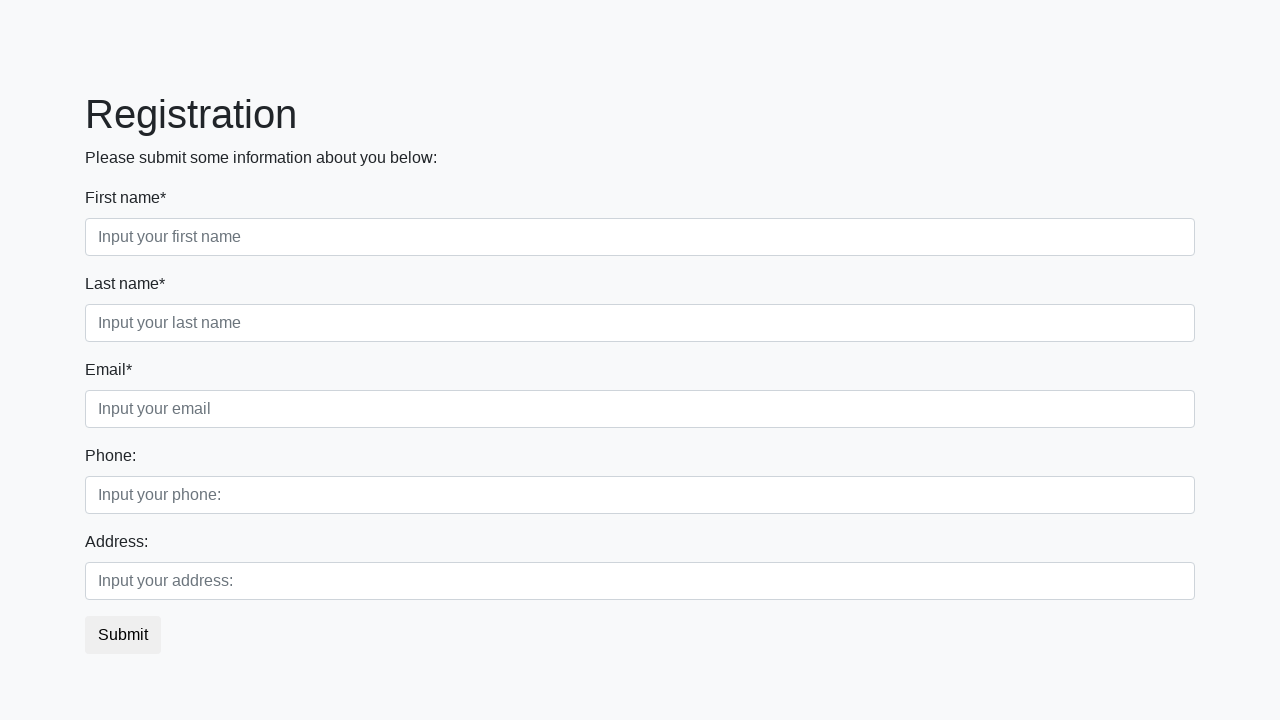

Filled first name field with 'Alexander' on [placeholder='Input your first name']
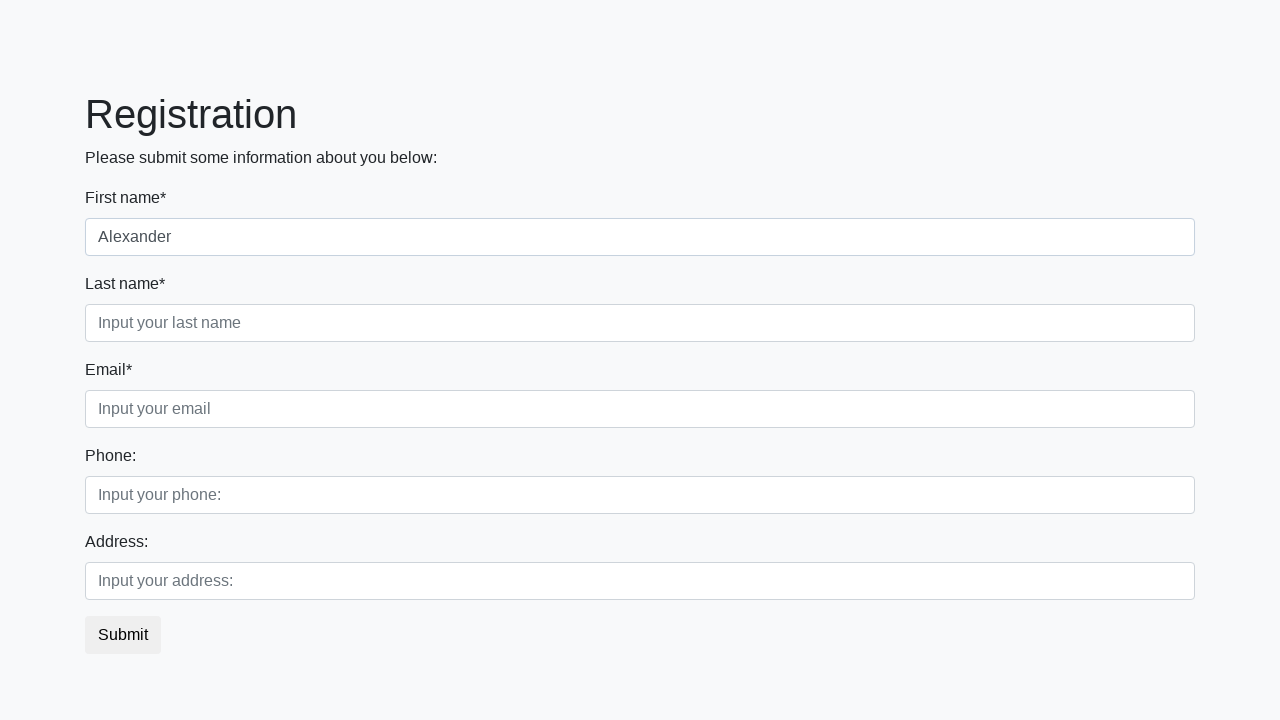

Filled last name field with 'Thompson' on [placeholder='Input your last name']
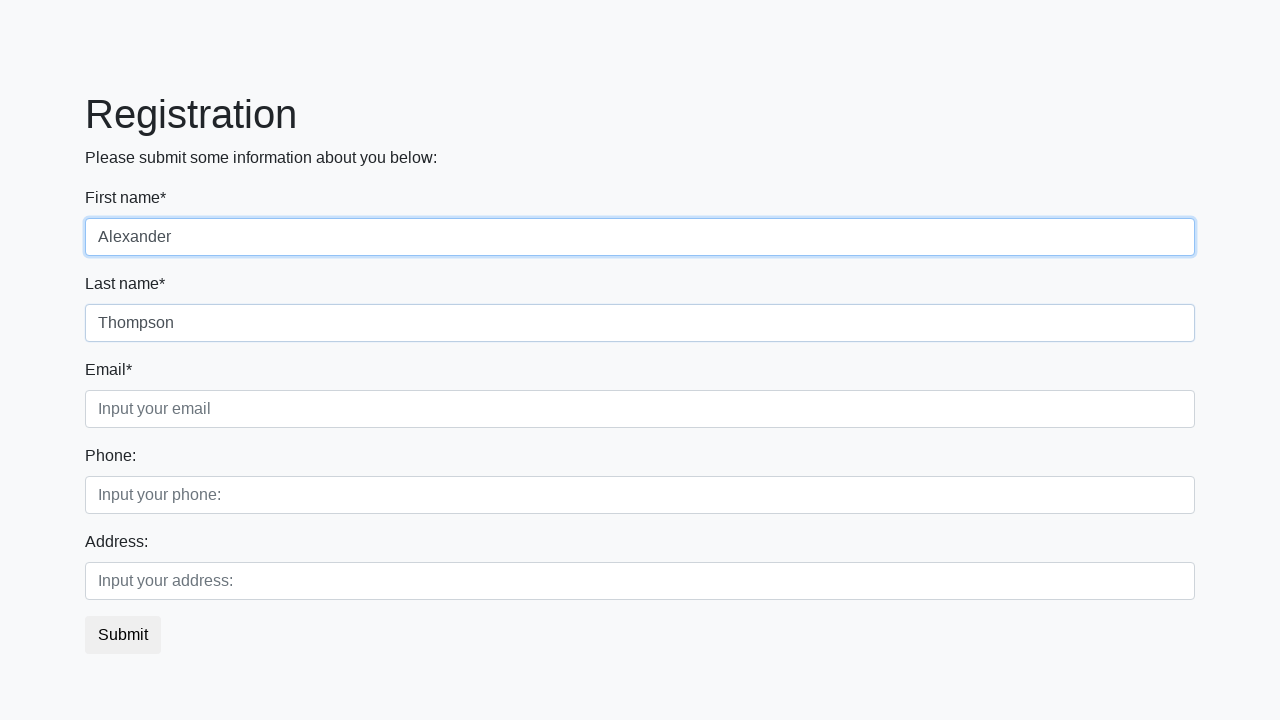

Filled email field with 'alex.thompson@example.com' on [placeholder='Input your email']
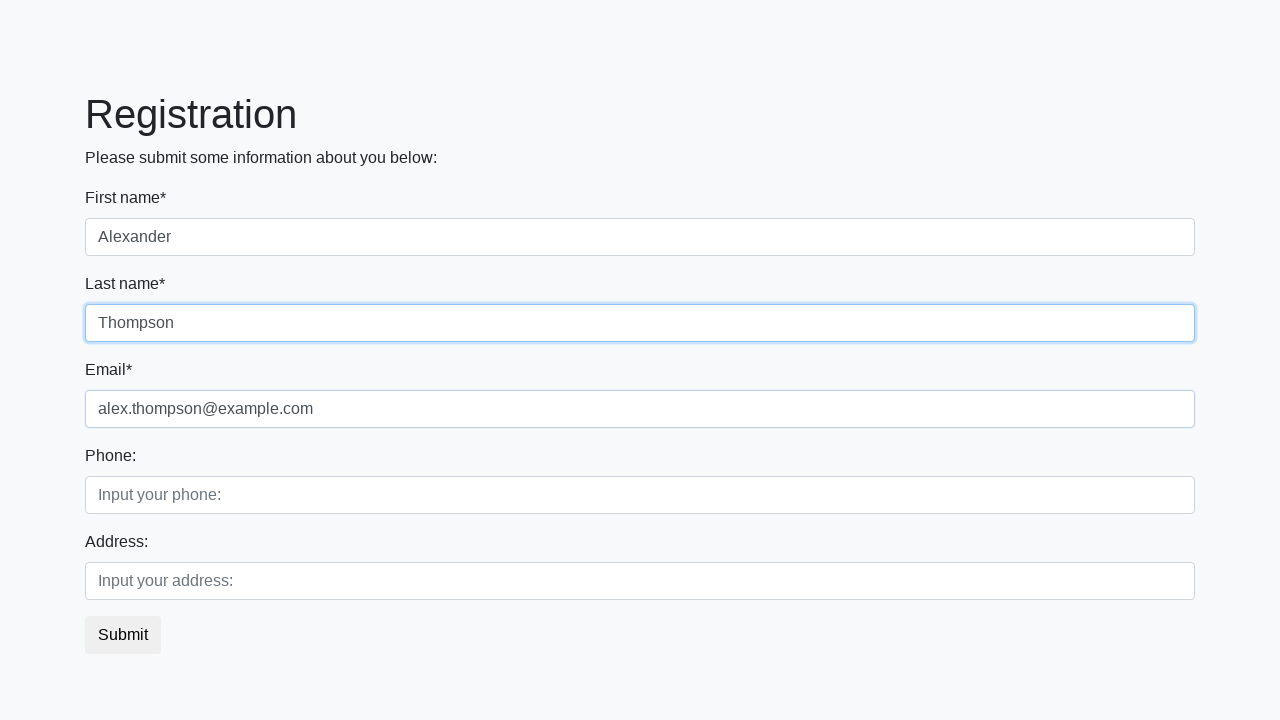

Clicked submit button to register at (123, 635) on button.btn
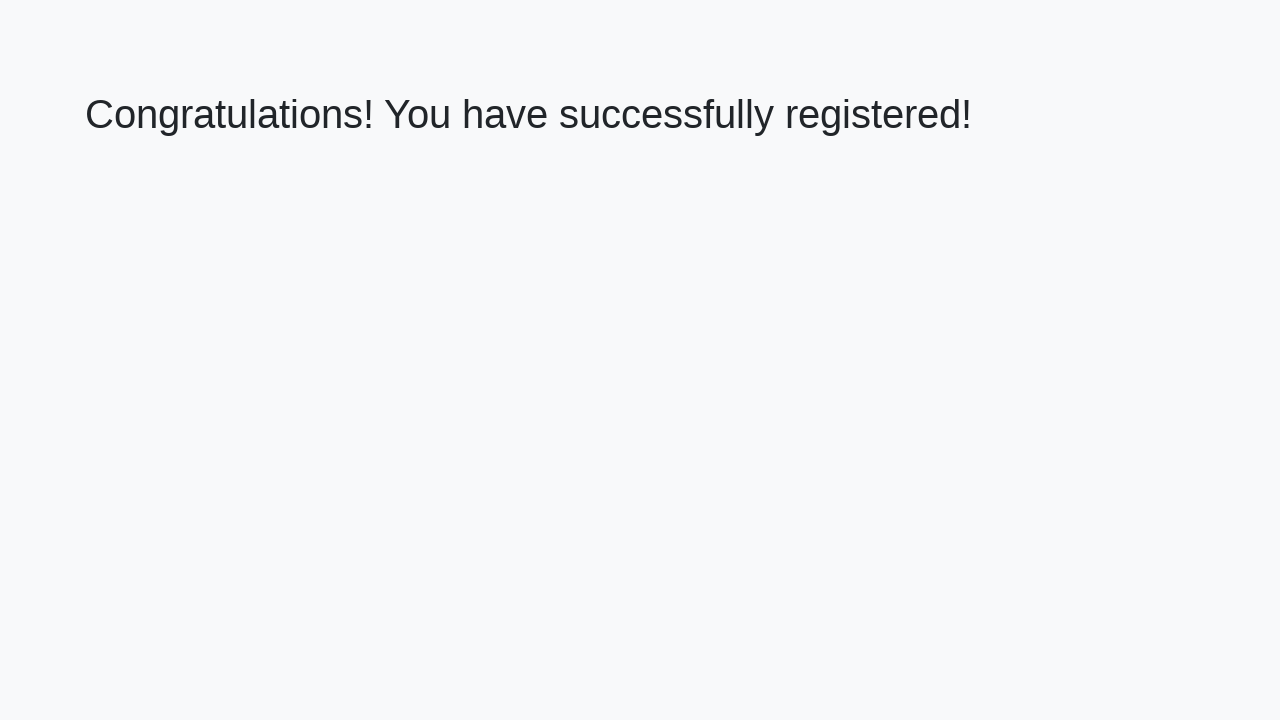

Success message header loaded
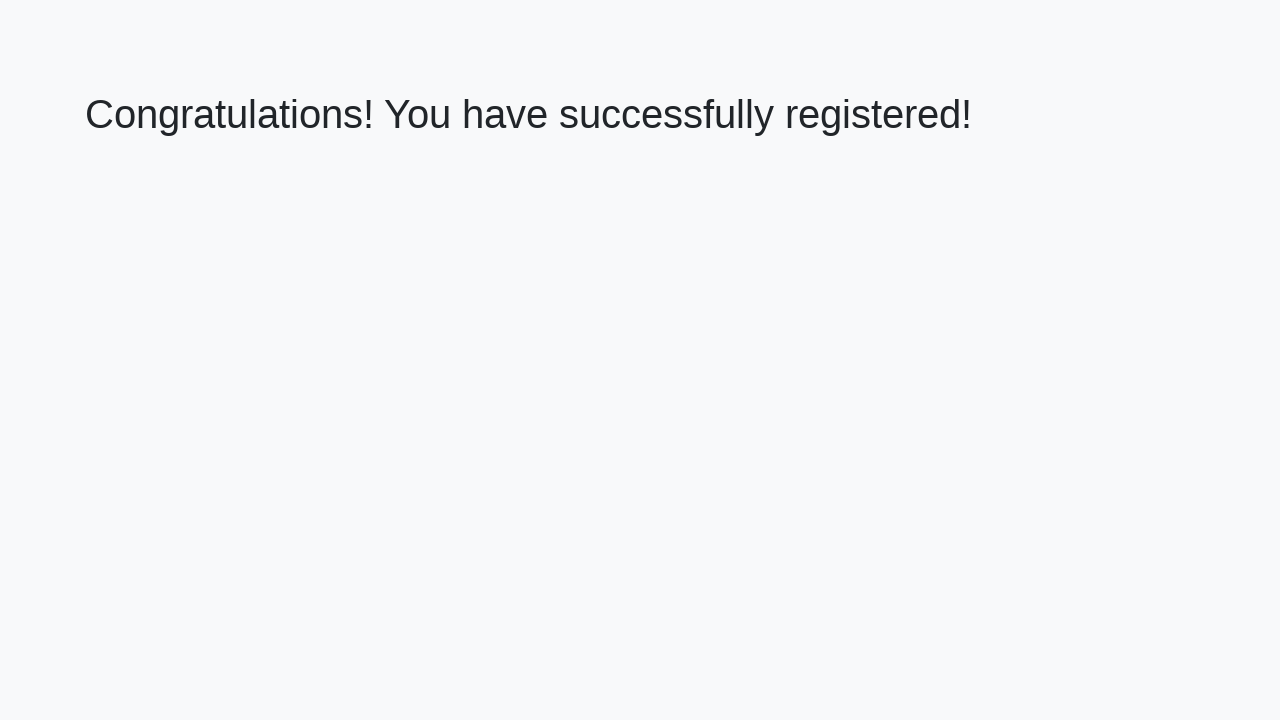

Retrieved success message text
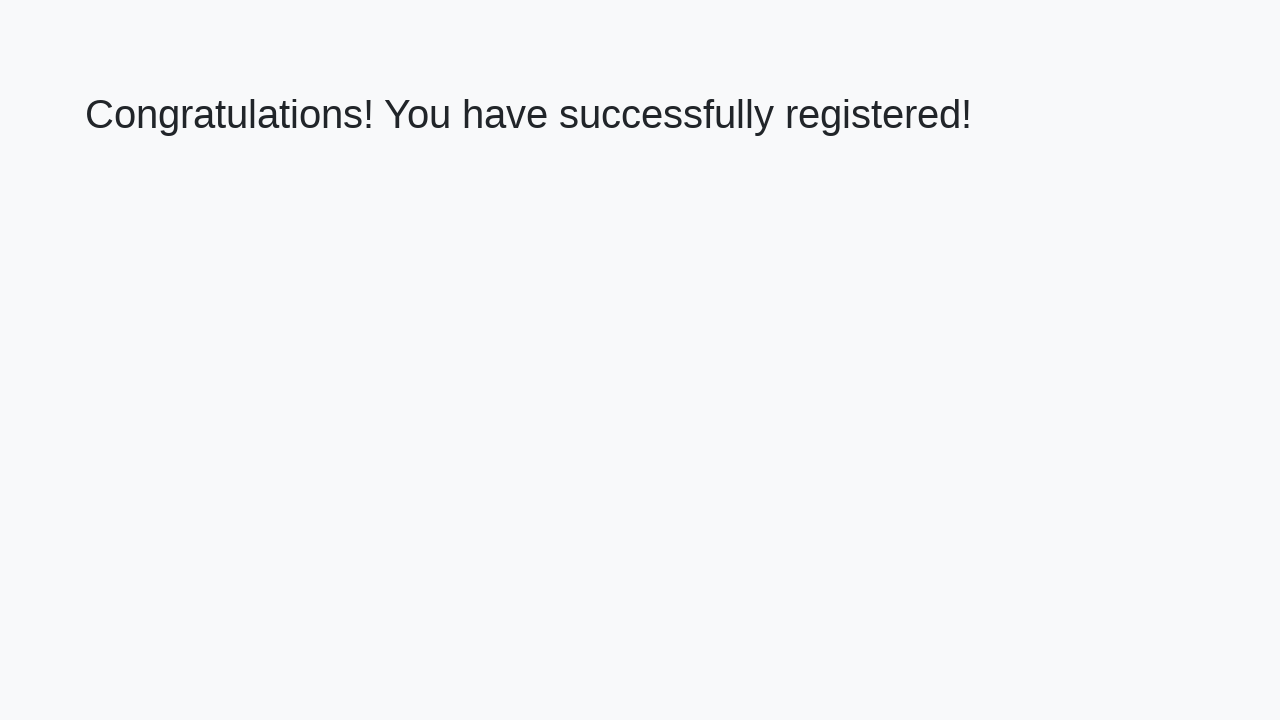

Verified success message: 'Congratulations! You have successfully registered!'
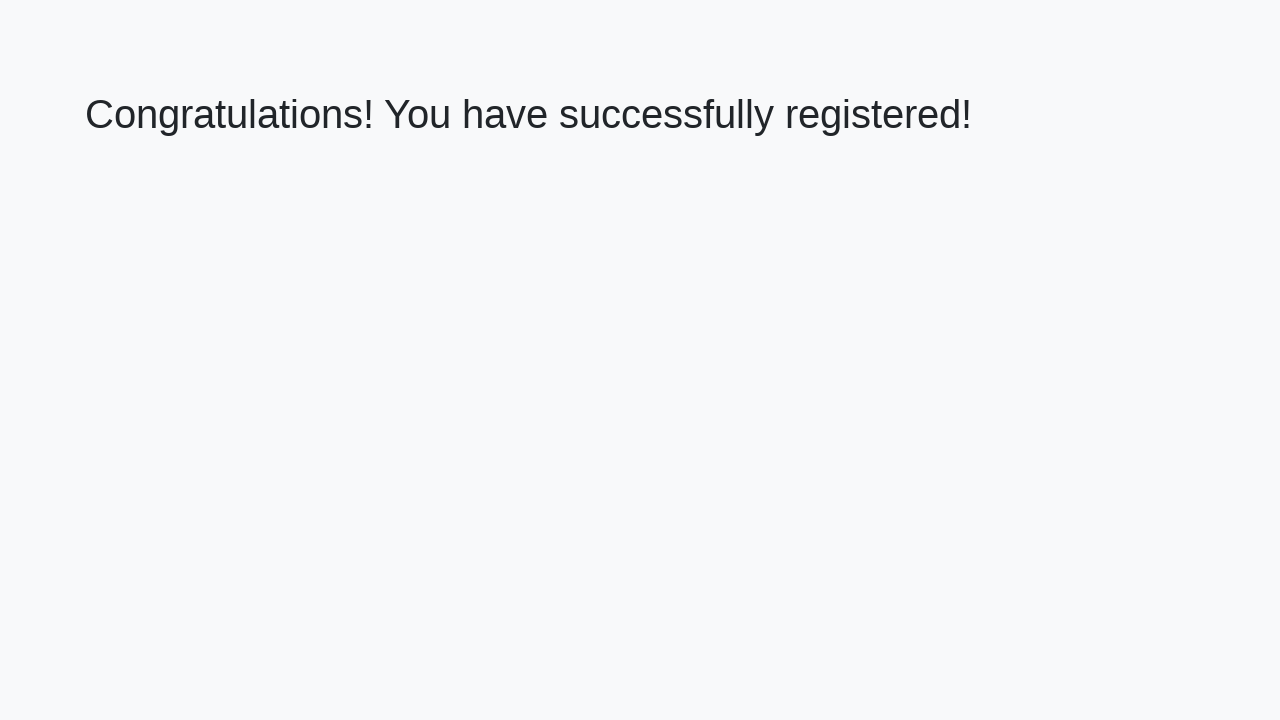

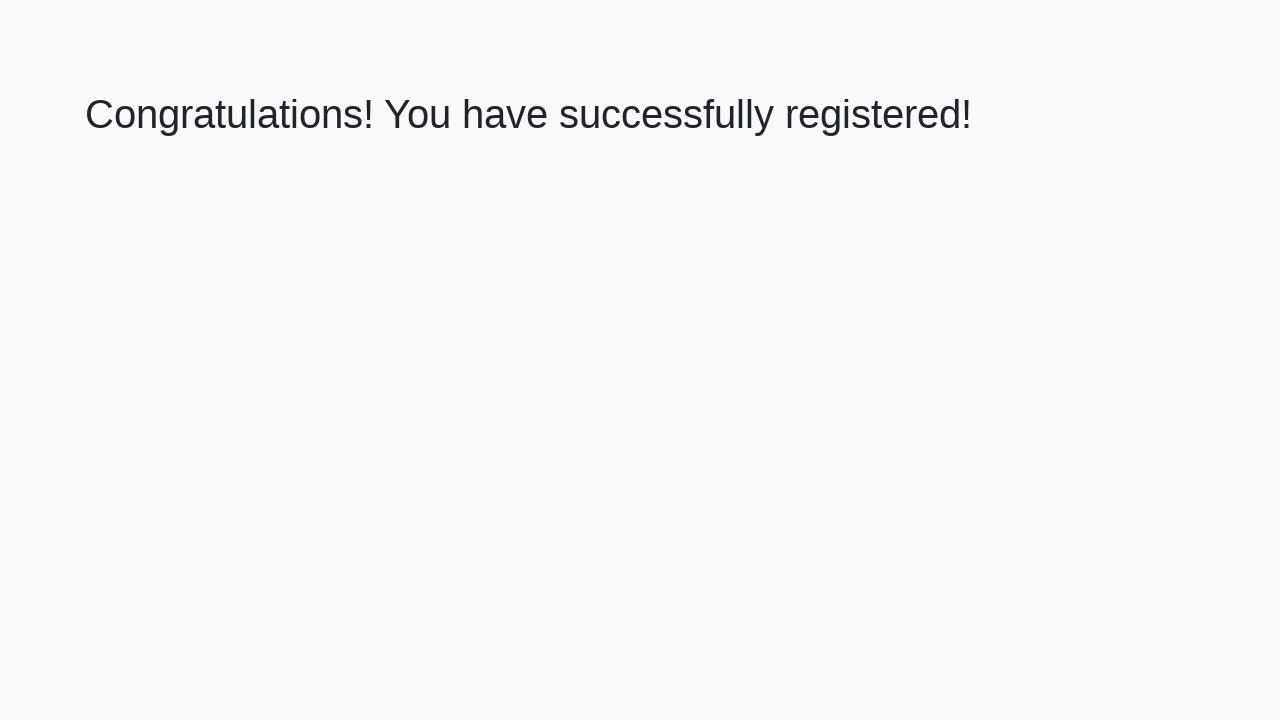